Tests adding specific vegetables to a shopping cart by iterating through product listings and clicking the add-to-cart button for items matching a predefined list (Cucumber, Potato, Carrot, Tomato, Mushroom).

Starting URL: https://rahulshettyacademy.com/seleniumPractise/#/

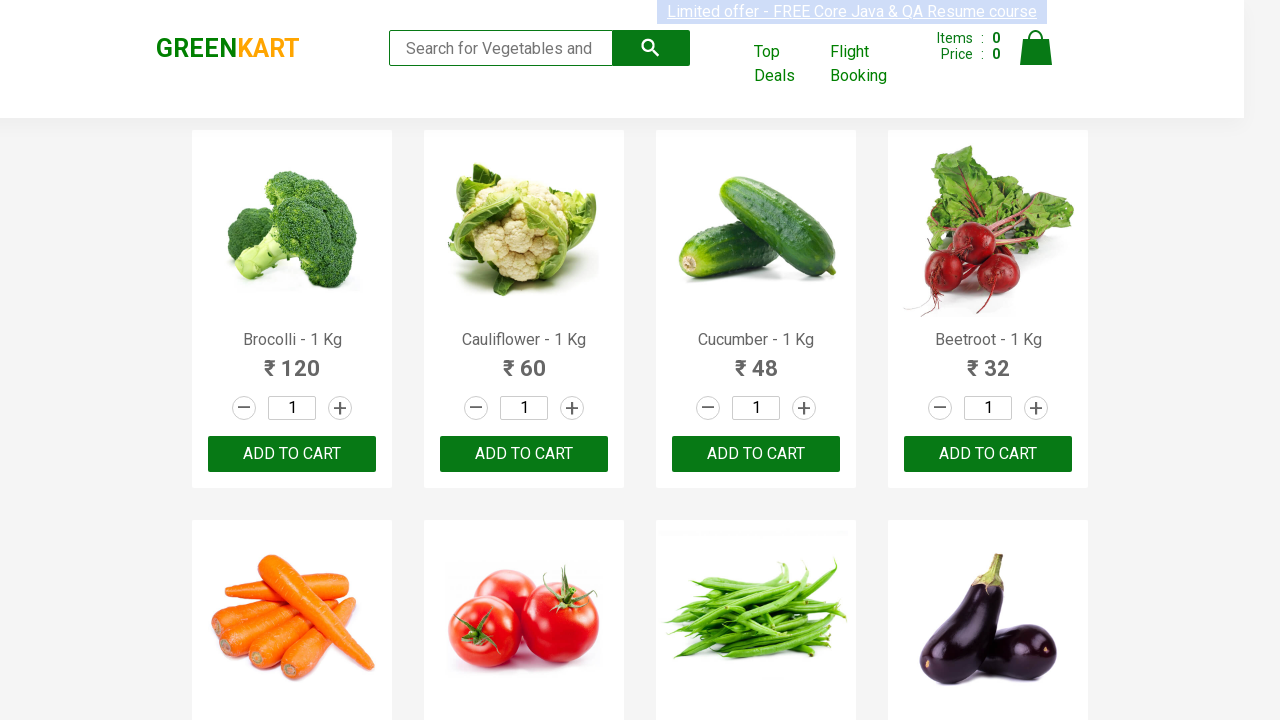

Waited for product listings to load
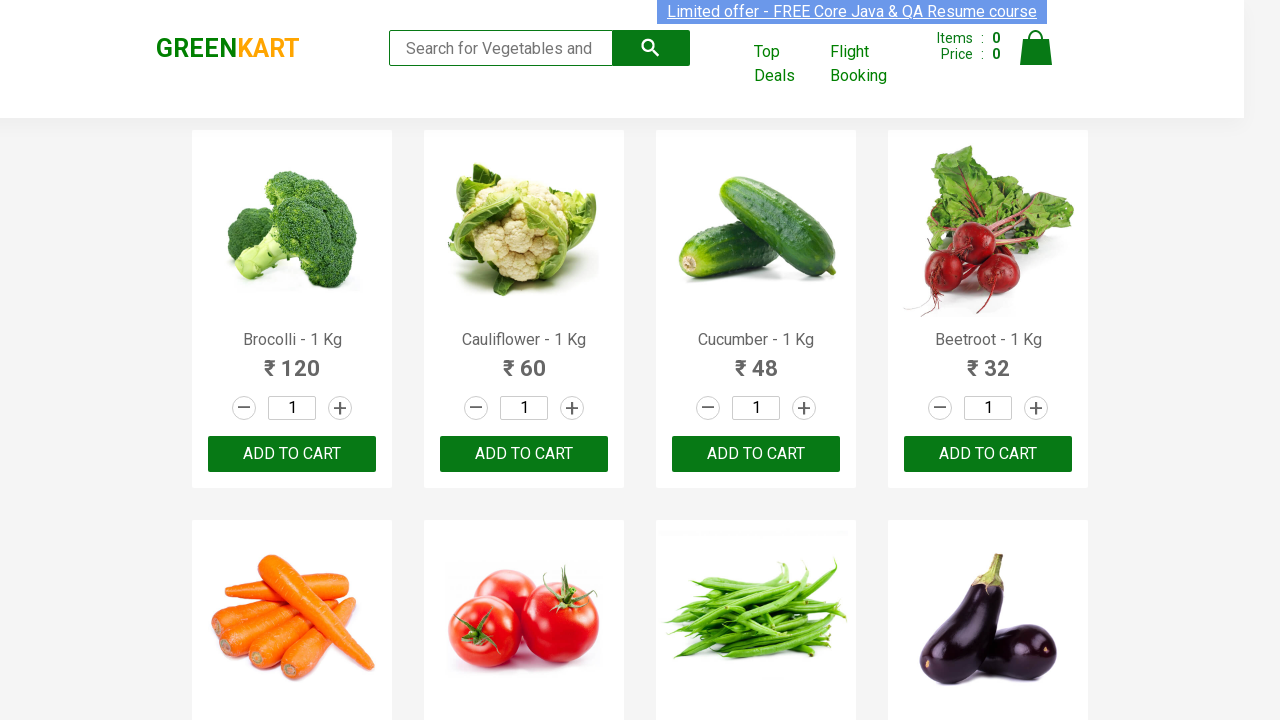

Retrieved all product name elements from the page
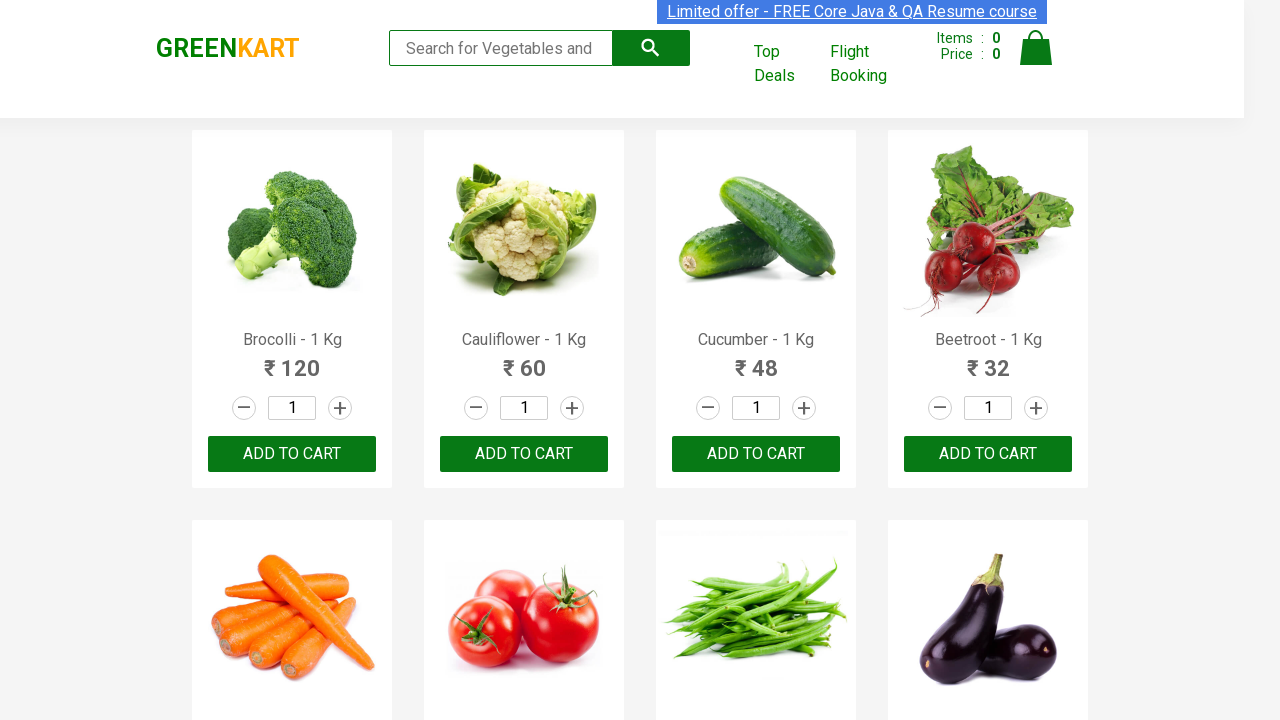

Clicked add-to-cart button for 'Cucumber' at (756, 454) on div.product-action button >> nth=2
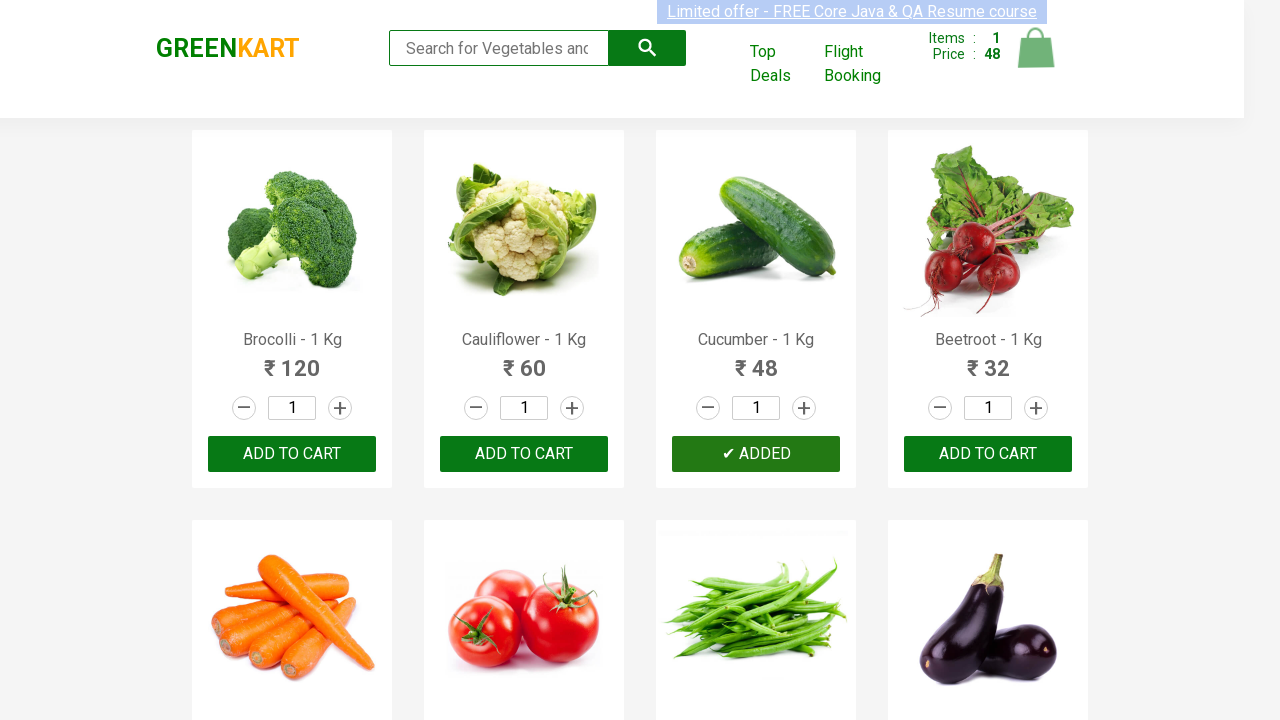

Waited 300ms before next action
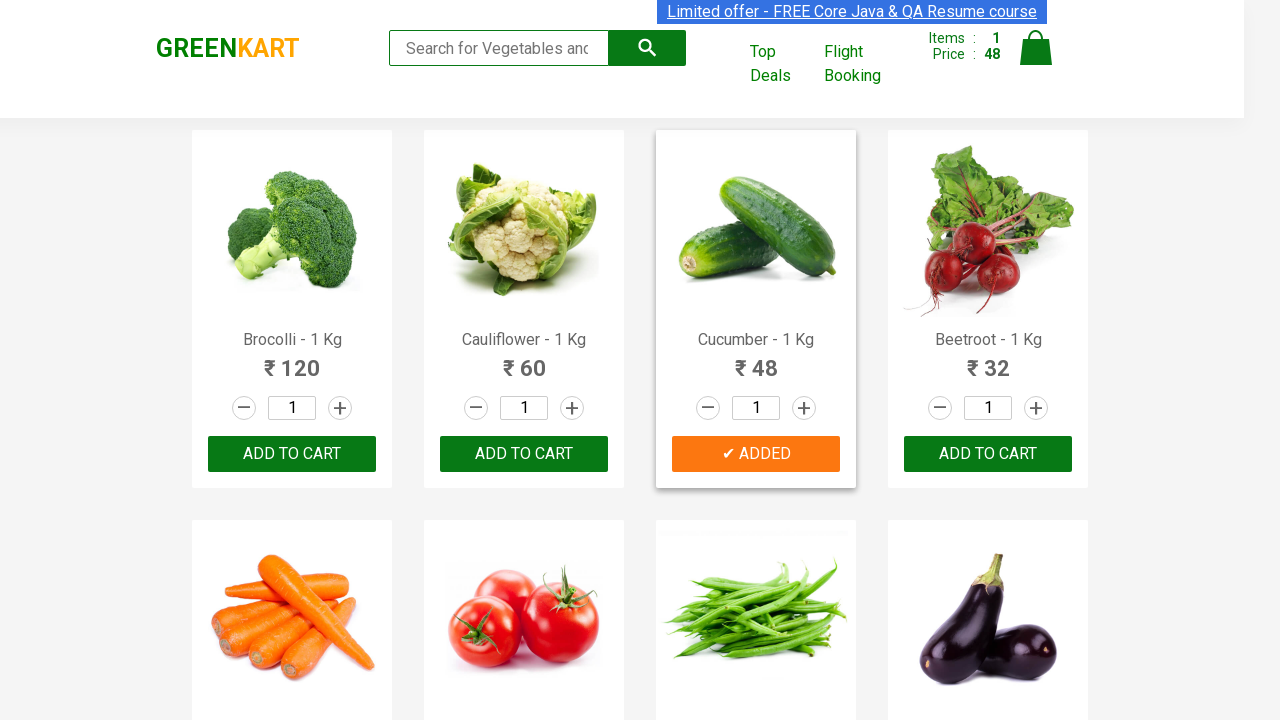

Clicked add-to-cart button for 'Carrot' at (292, 360) on div.product-action button >> nth=4
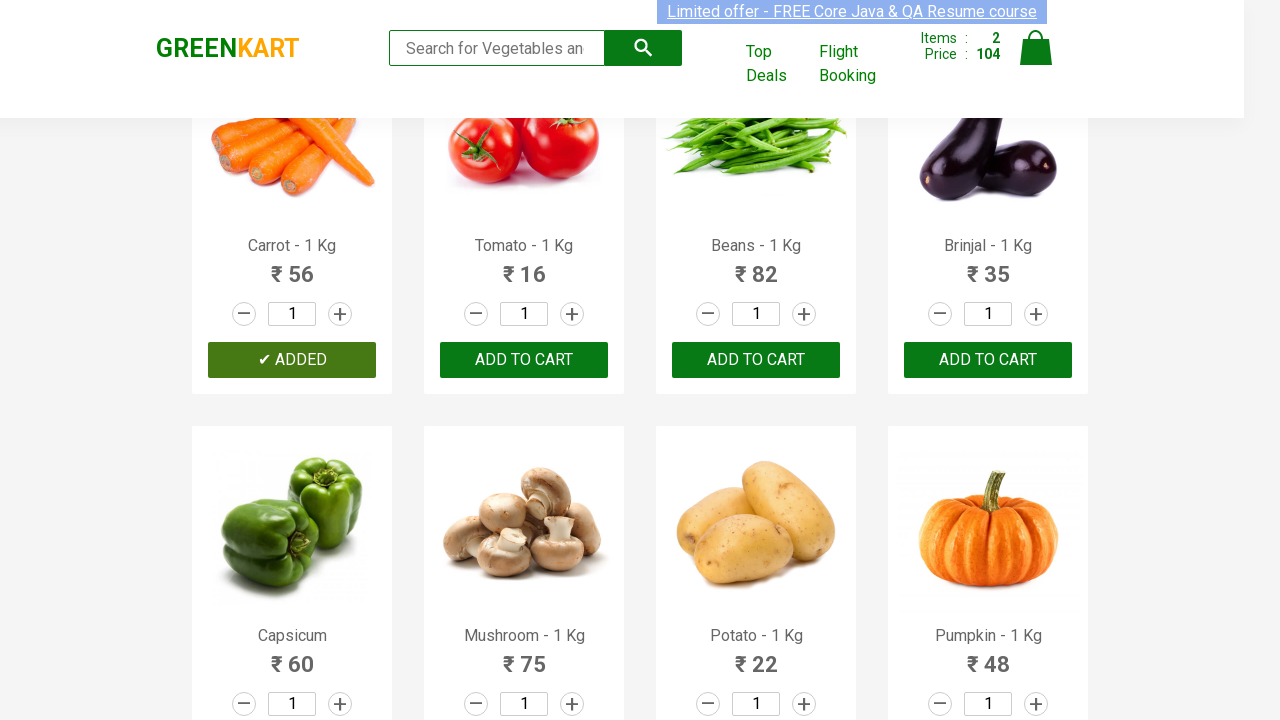

Waited 300ms before next action
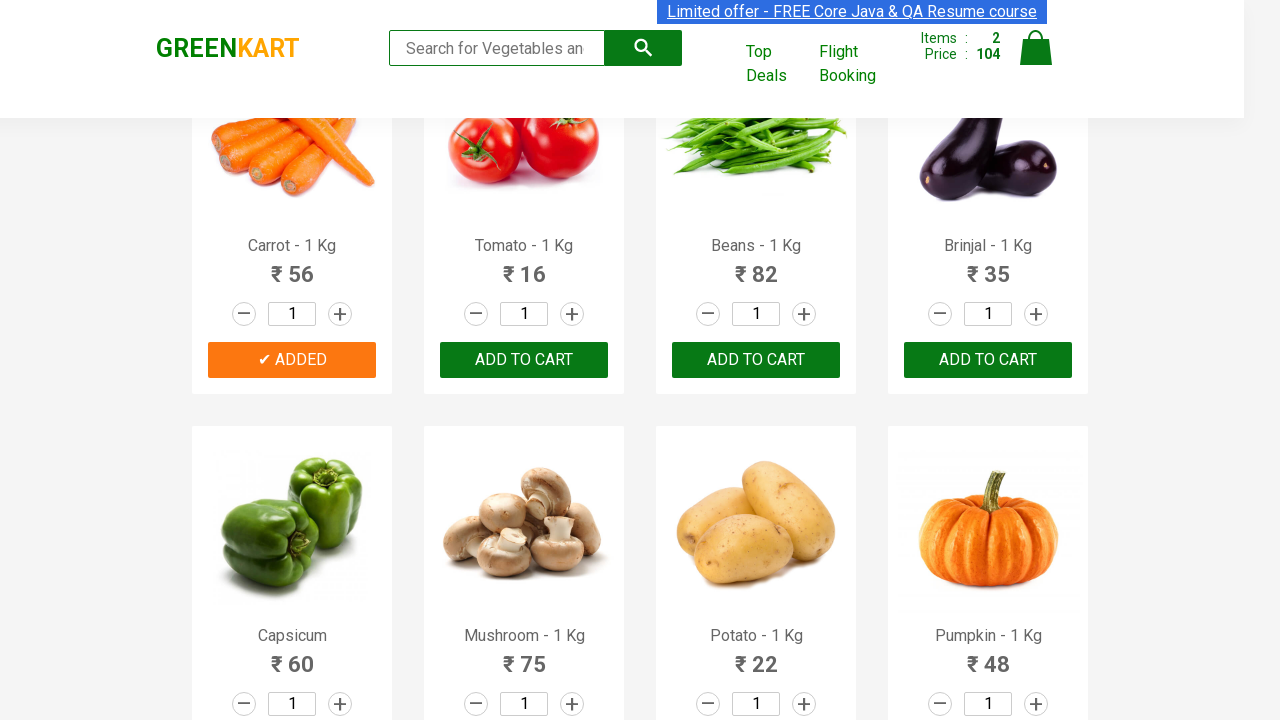

Clicked add-to-cart button for 'Tomato' at (524, 360) on div.product-action button >> nth=5
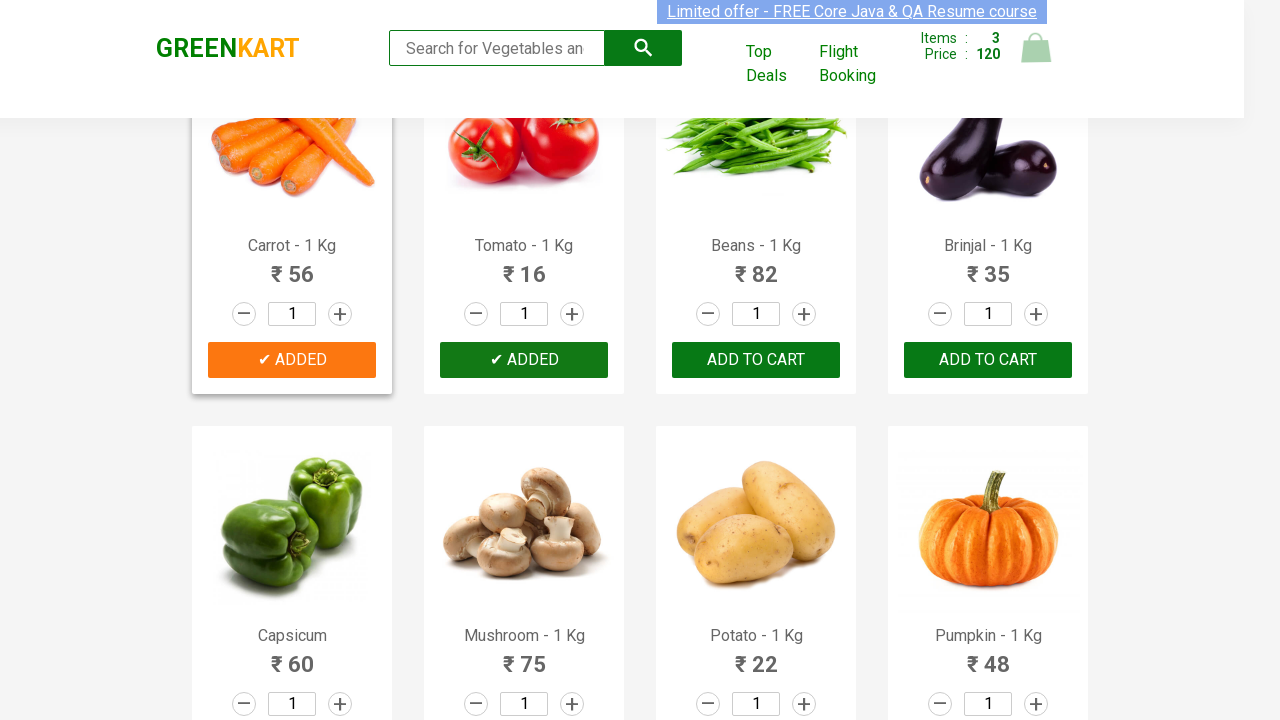

Waited 300ms before next action
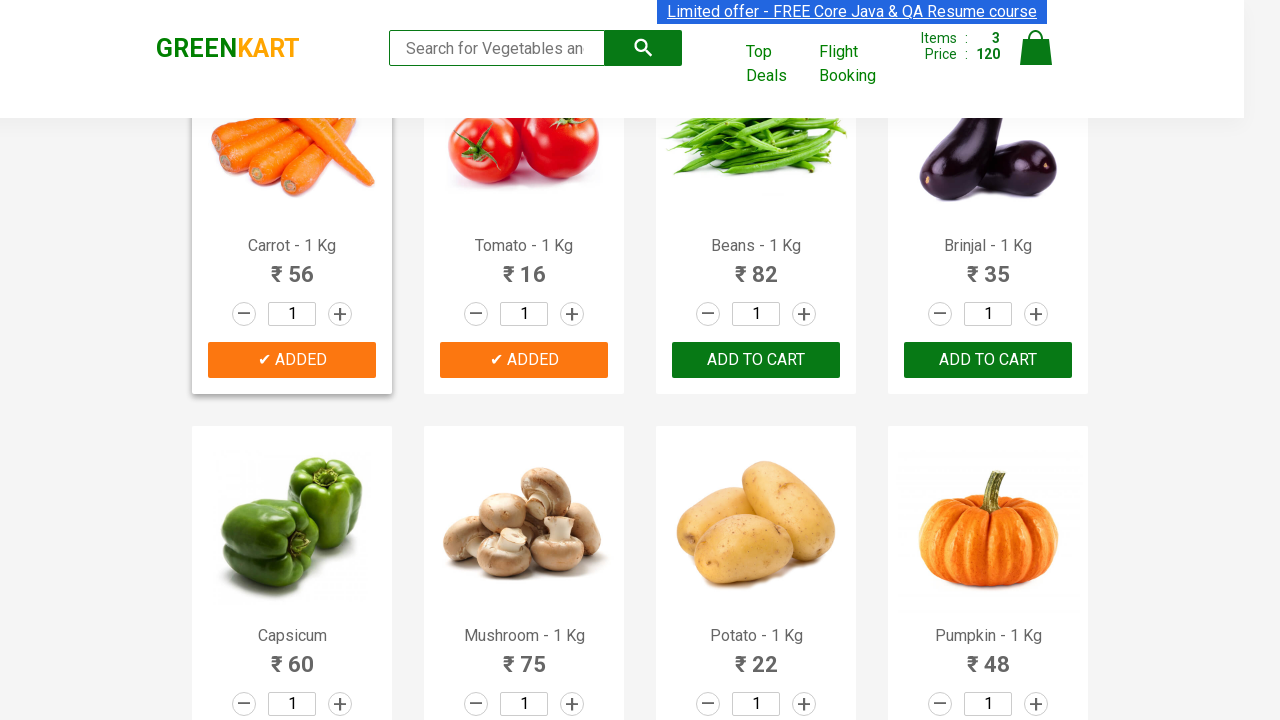

Clicked add-to-cart button for 'Mushroom' at (524, 360) on div.product-action button >> nth=9
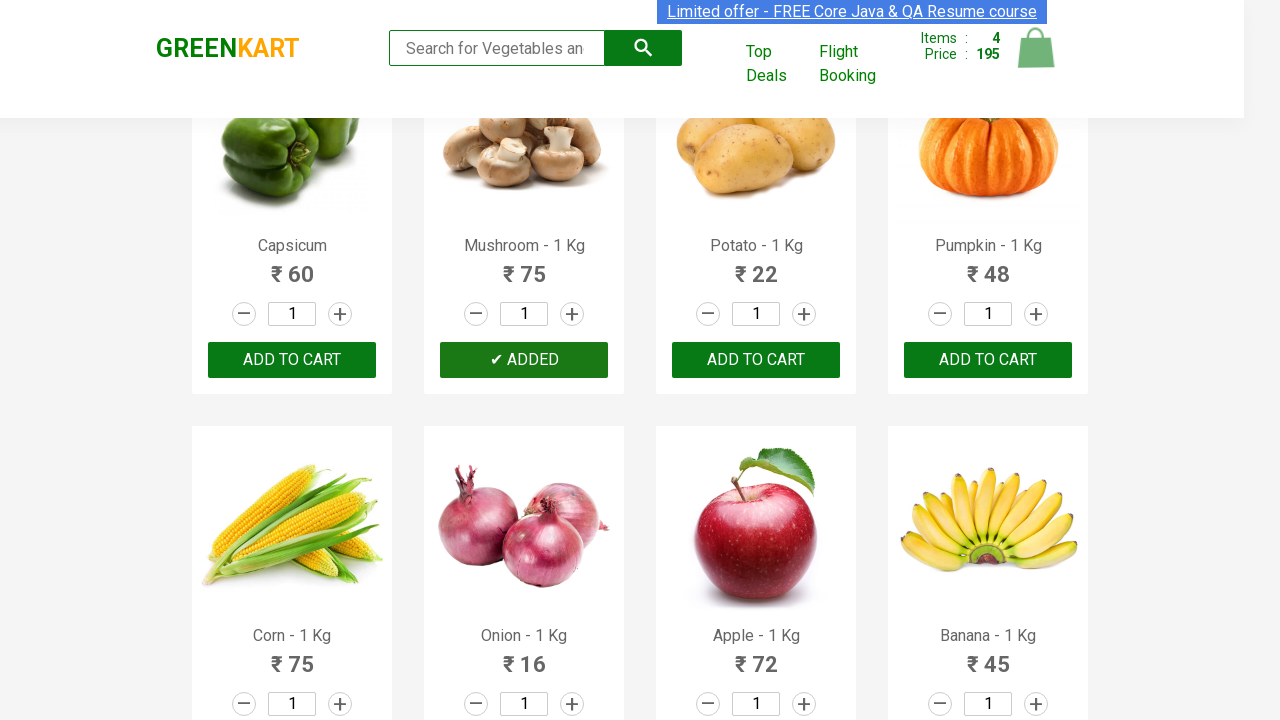

Waited 300ms before next action
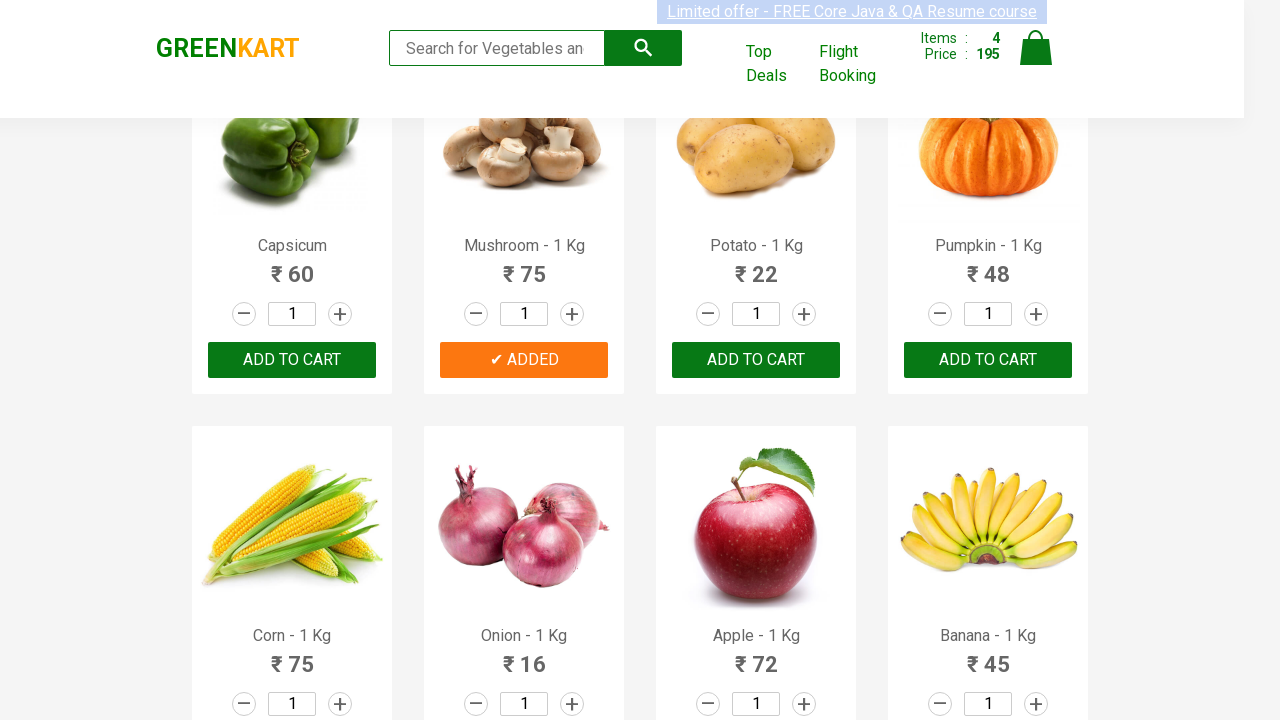

Clicked add-to-cart button for 'Potato' at (756, 360) on div.product-action button >> nth=10
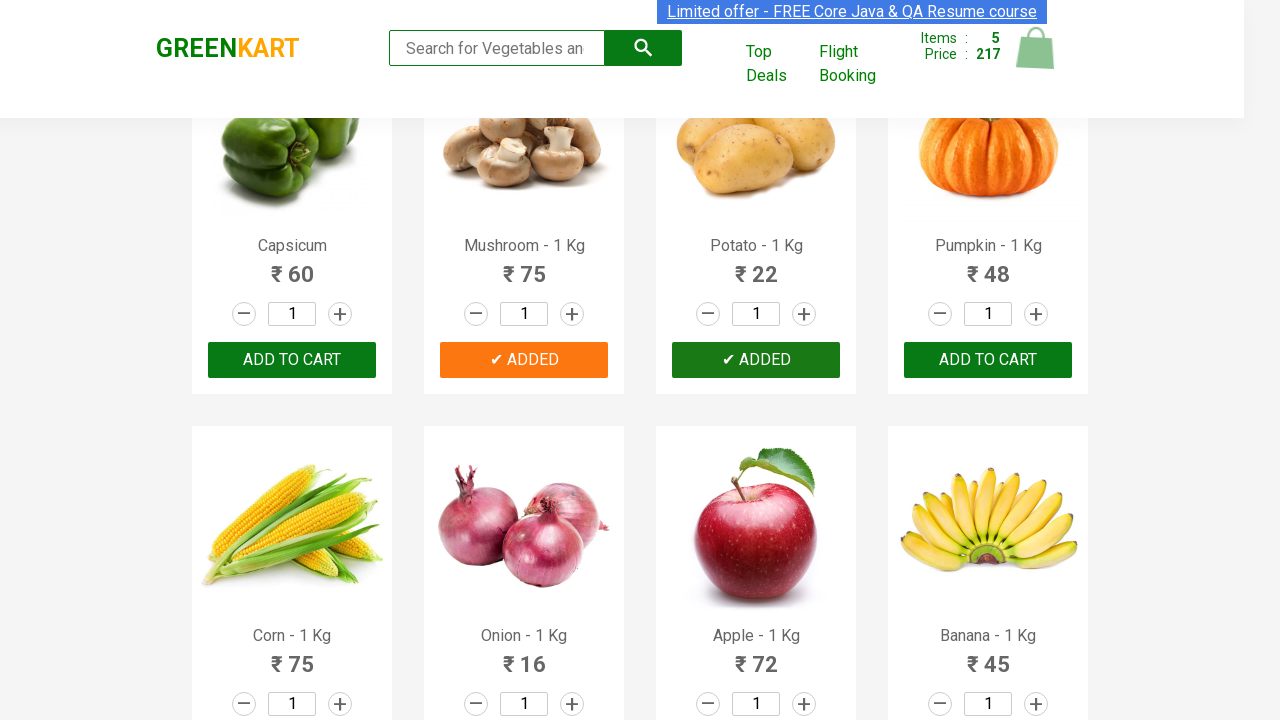

Waited 300ms before next action
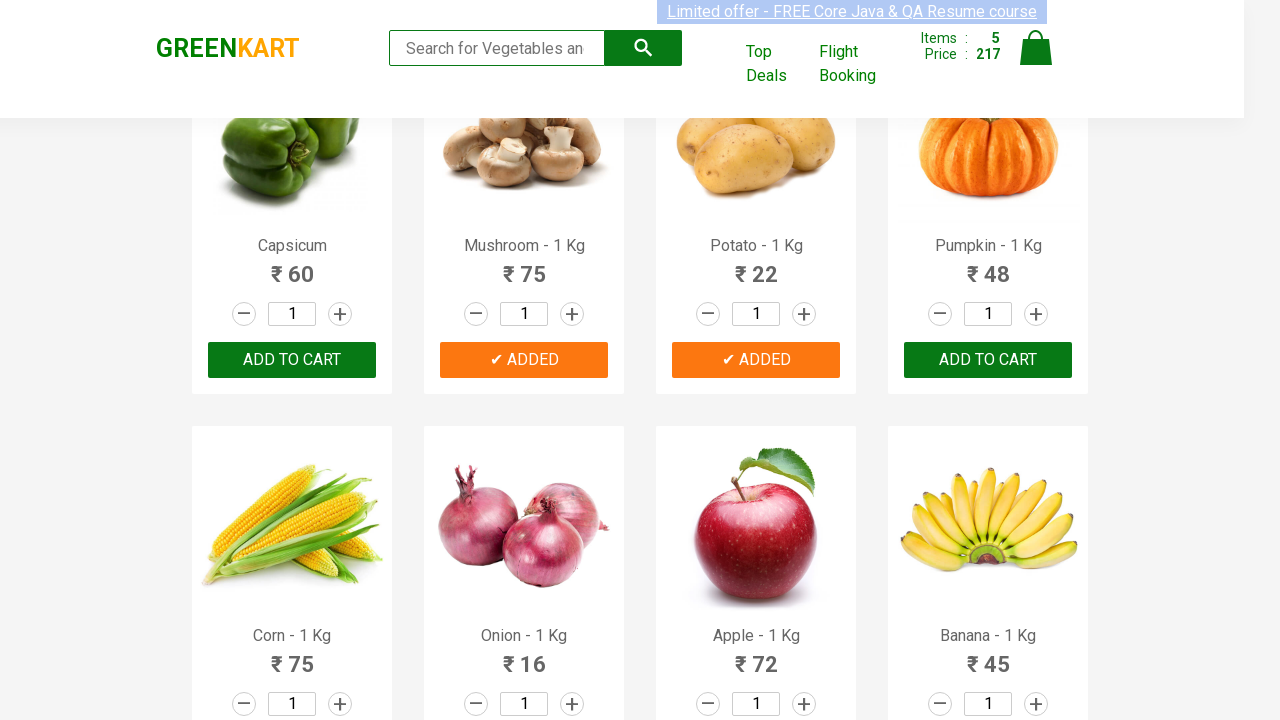

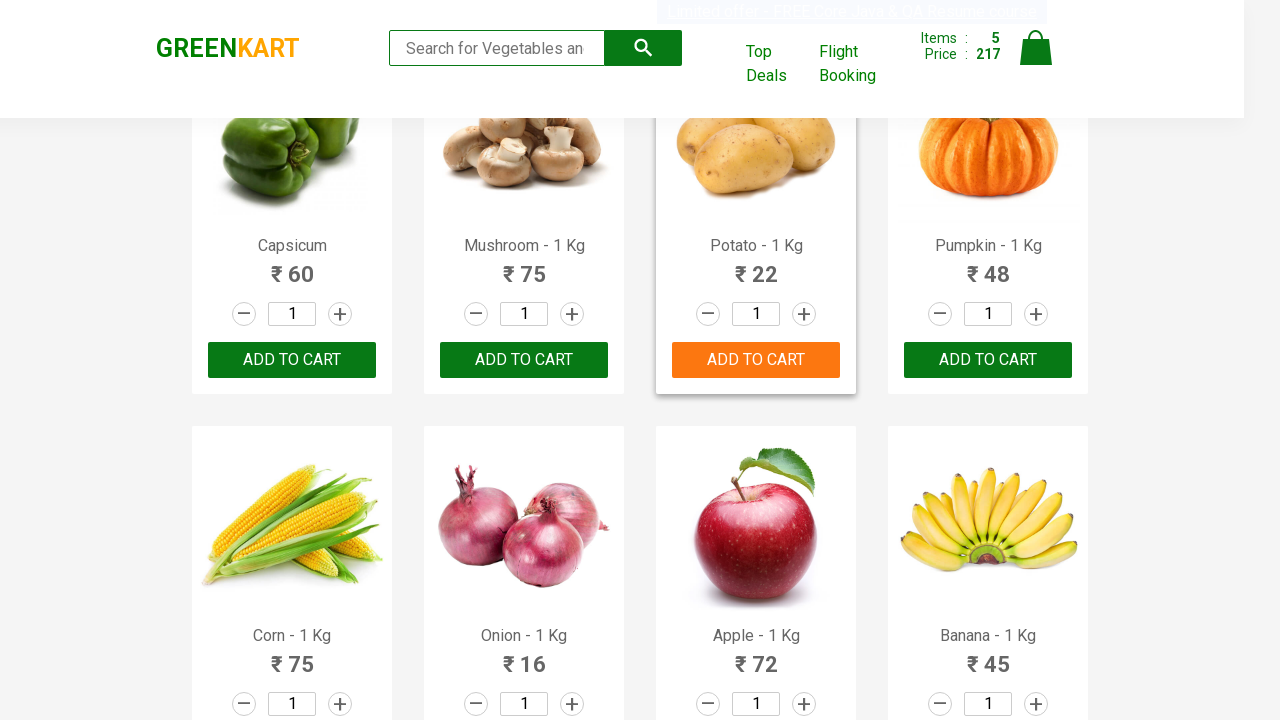